Tests page scrolling functionality by scrolling to a "Send Mail" button to ensure it's visible, then clicking on a Login link

Starting URL: https://automationpratice.com.br/

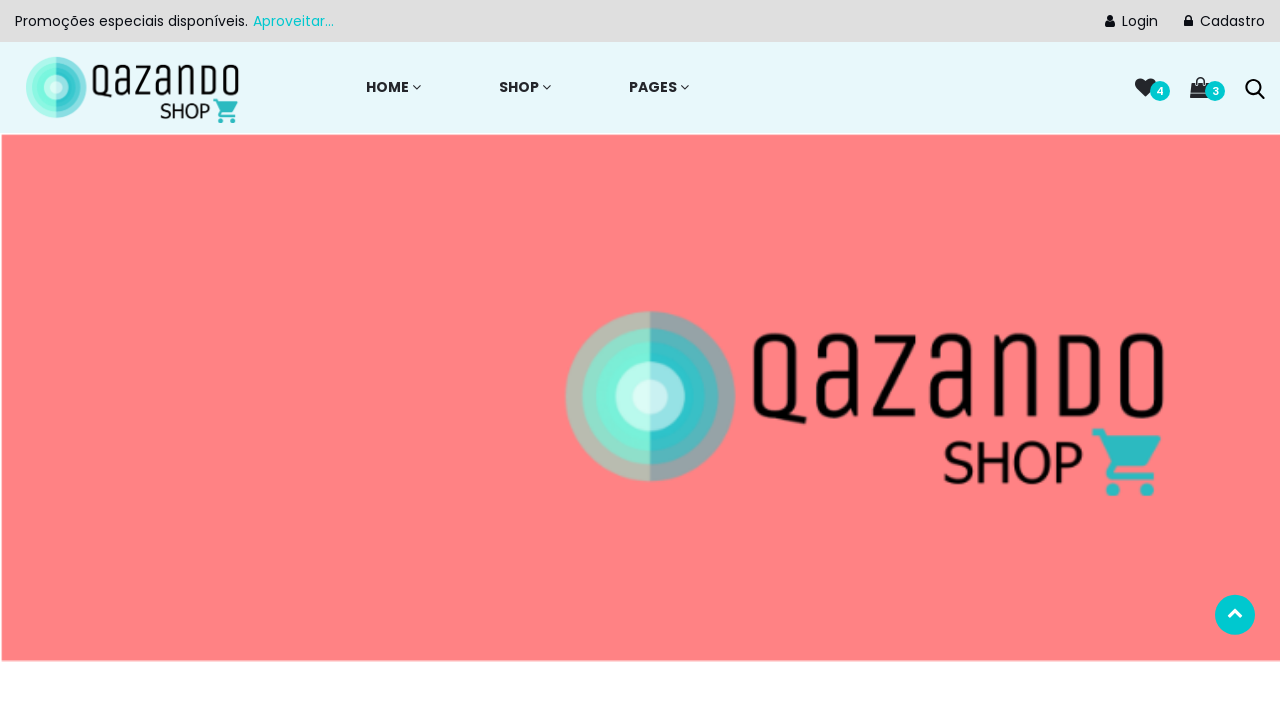

Located 'Send Mail' button element
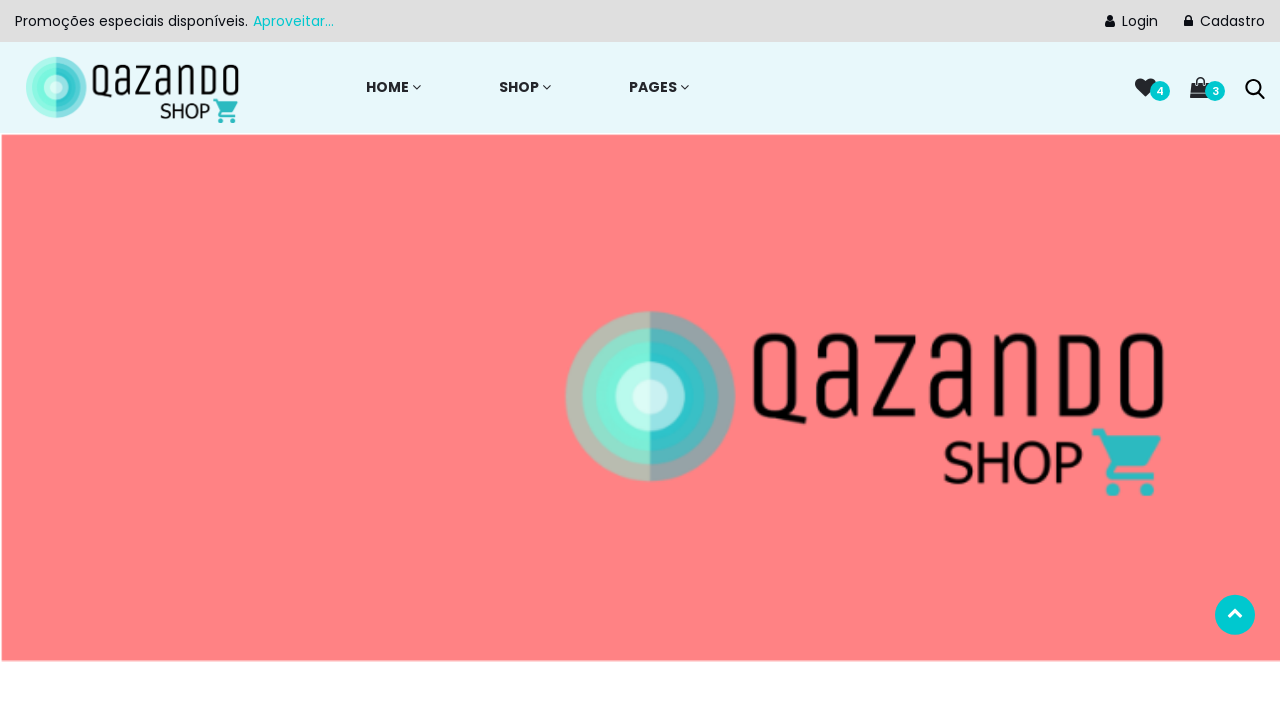

Scrolled 'Send Mail' button into view
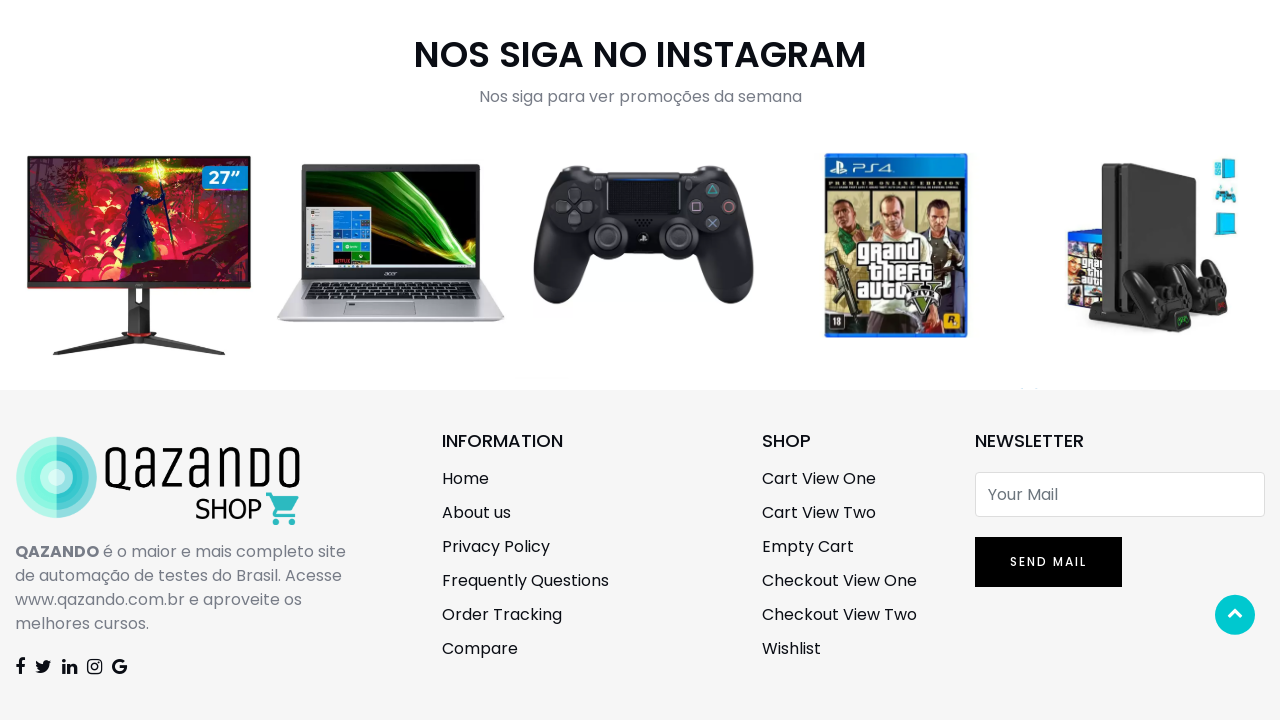

Clicked on 'Login' link at (1112, 21) on internal:role=link[name=" Login"i]
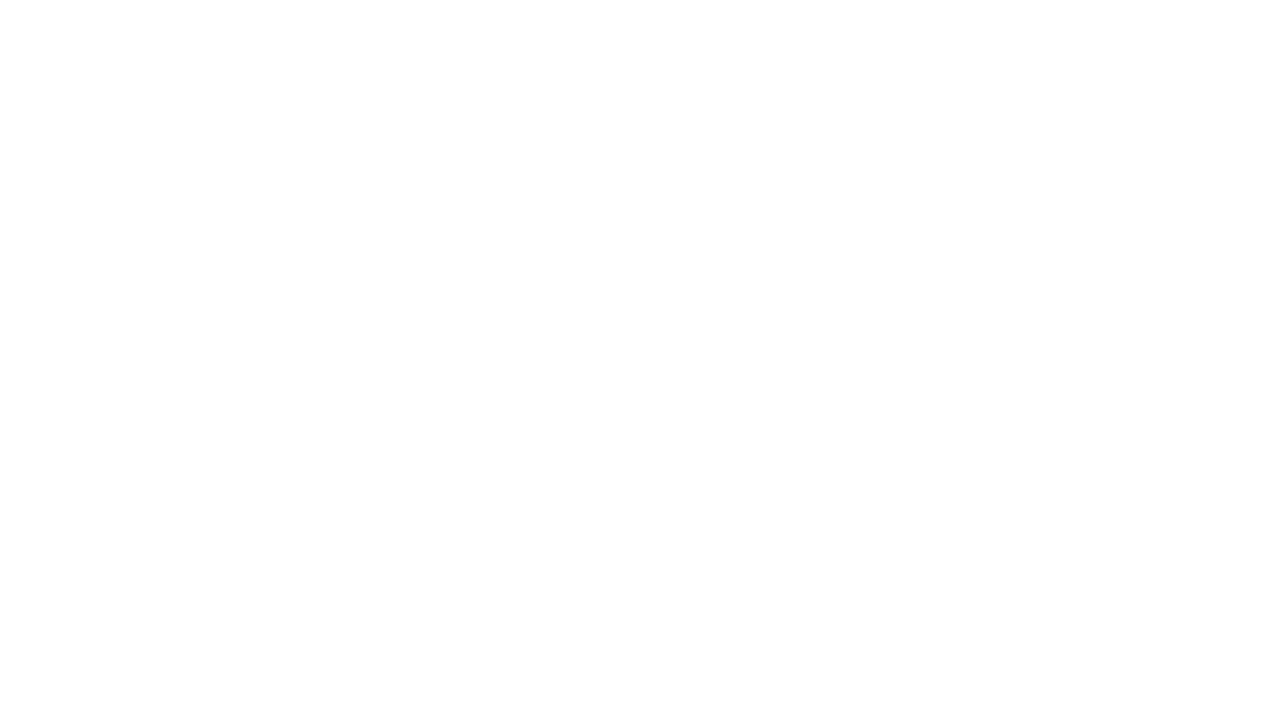

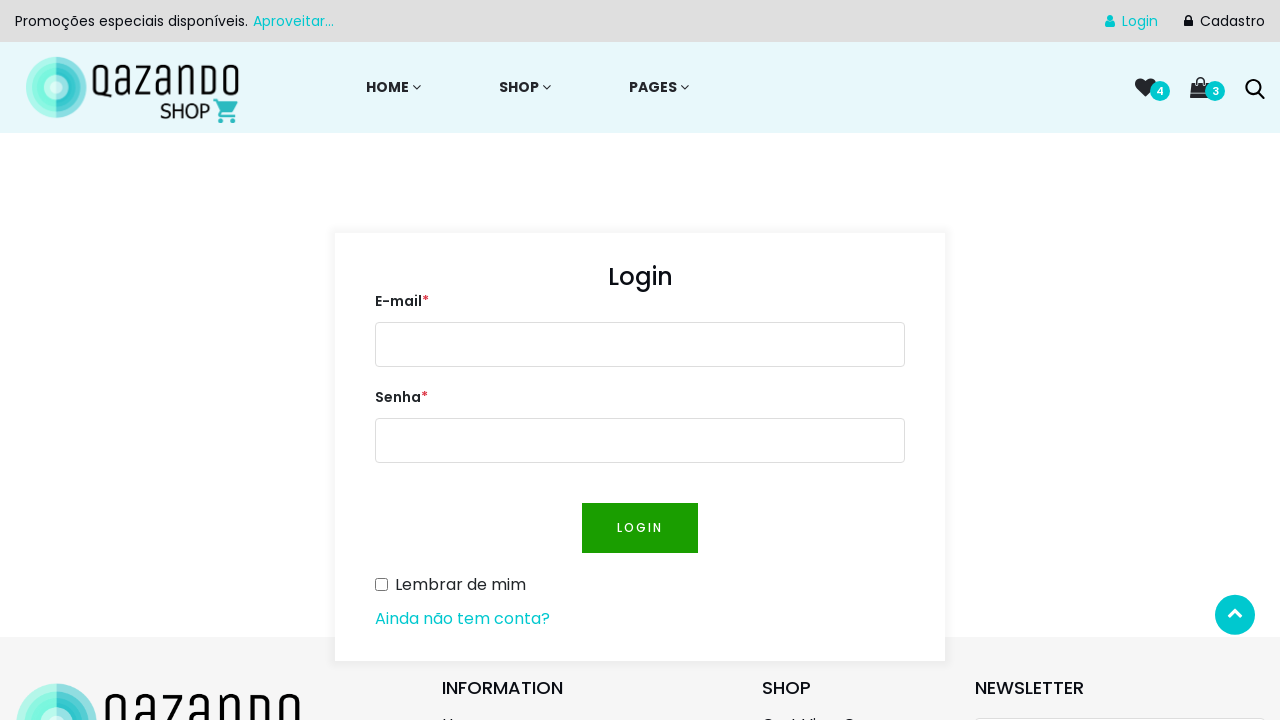